Tests file upload functionality by selecting a file and clicking the upload button

Starting URL: https://formy-project.herokuapp.com/fileupload

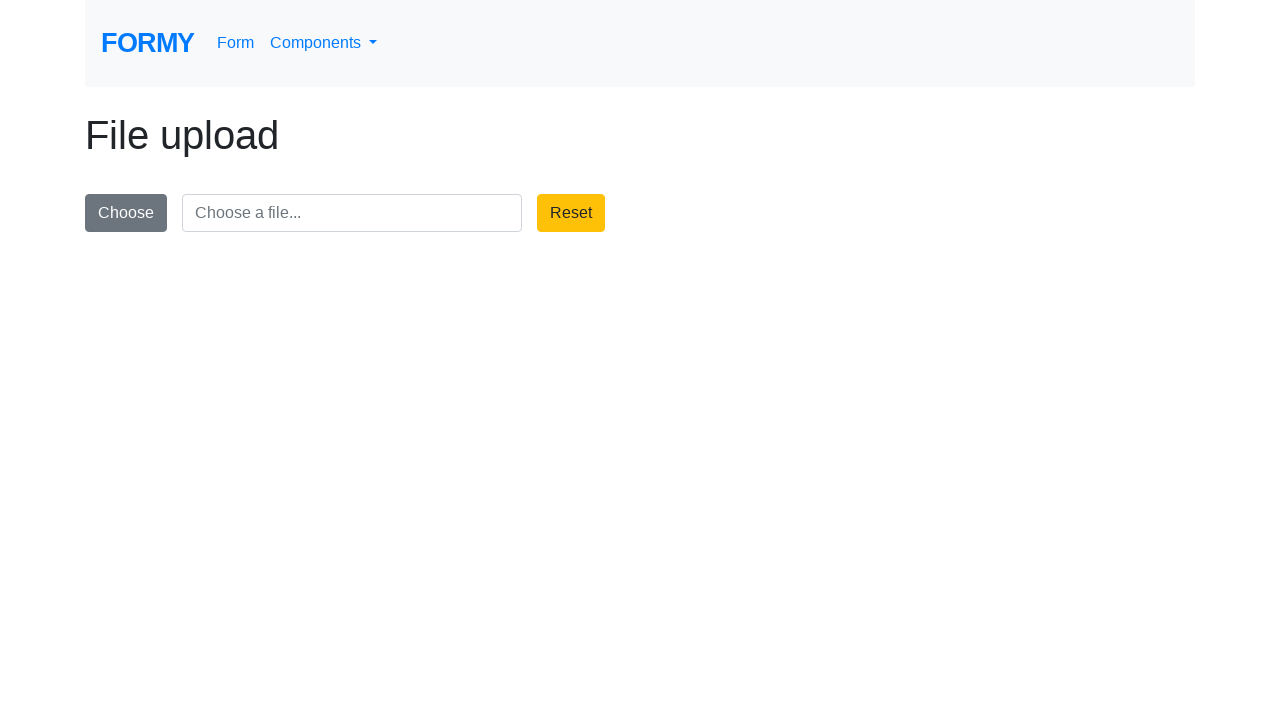

Set test_file.png for upload in file input field
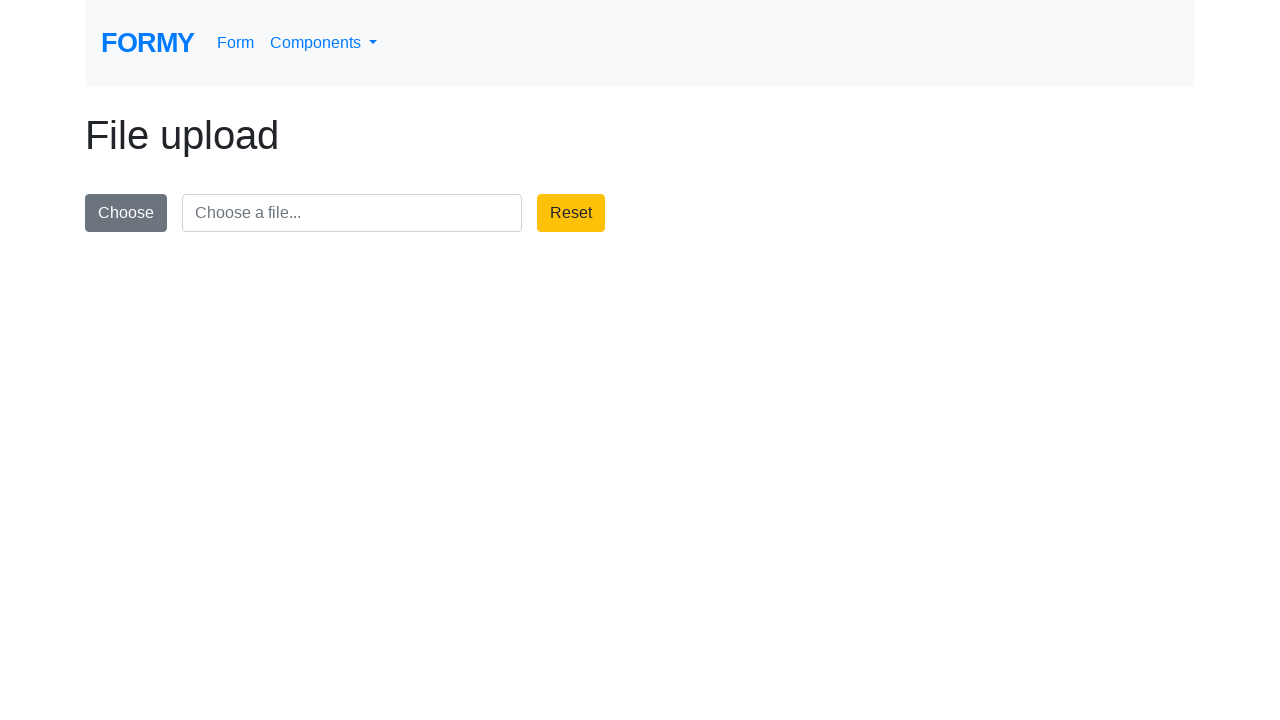

Clicked upload button to submit file at (571, 213) on xpath=/html/body/div/form/div/div/span[2]/button
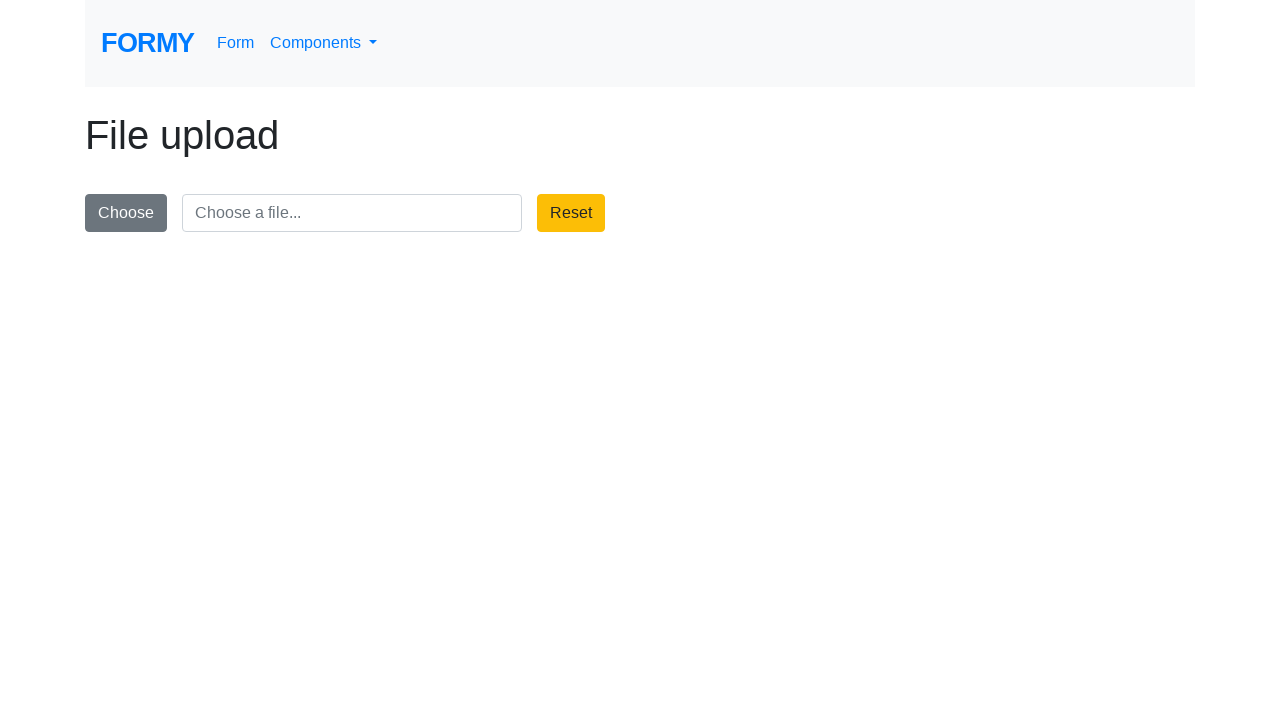

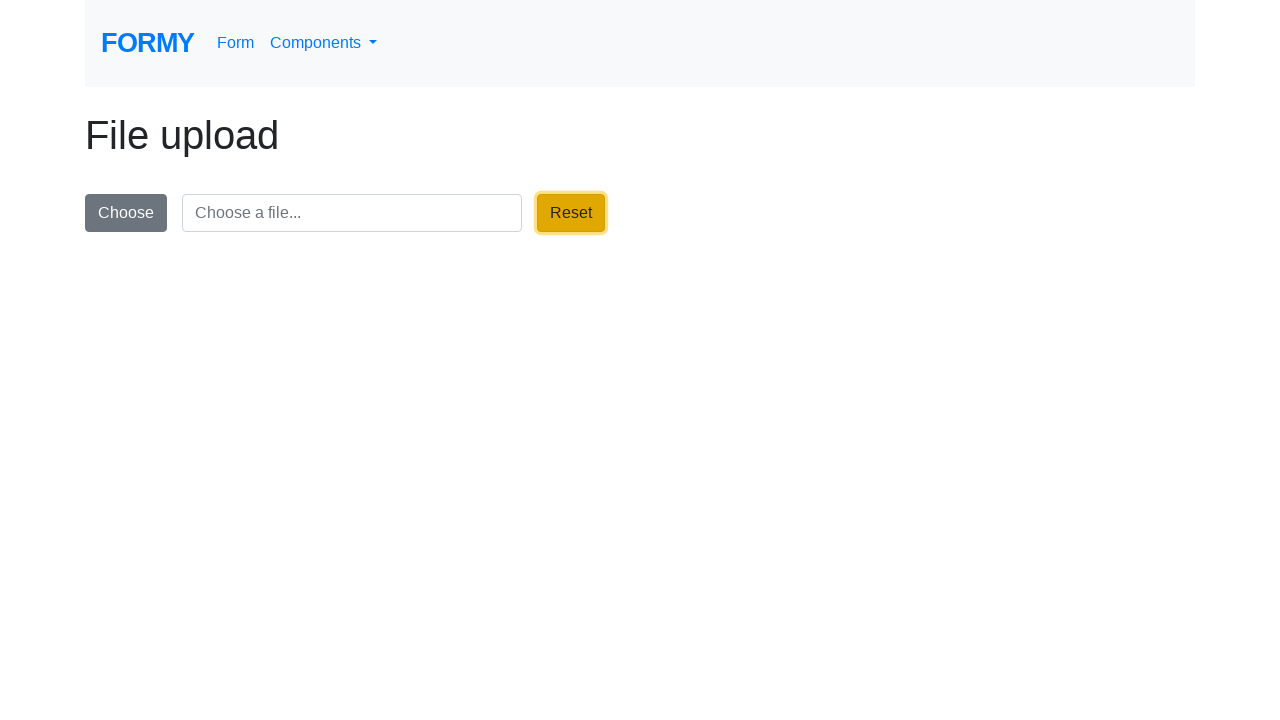